Tests that clicking the Due column header sorts the dollar amounts in ascending order by clicking the header and verifying the column values are sorted.

Starting URL: http://the-internet.herokuapp.com/tables

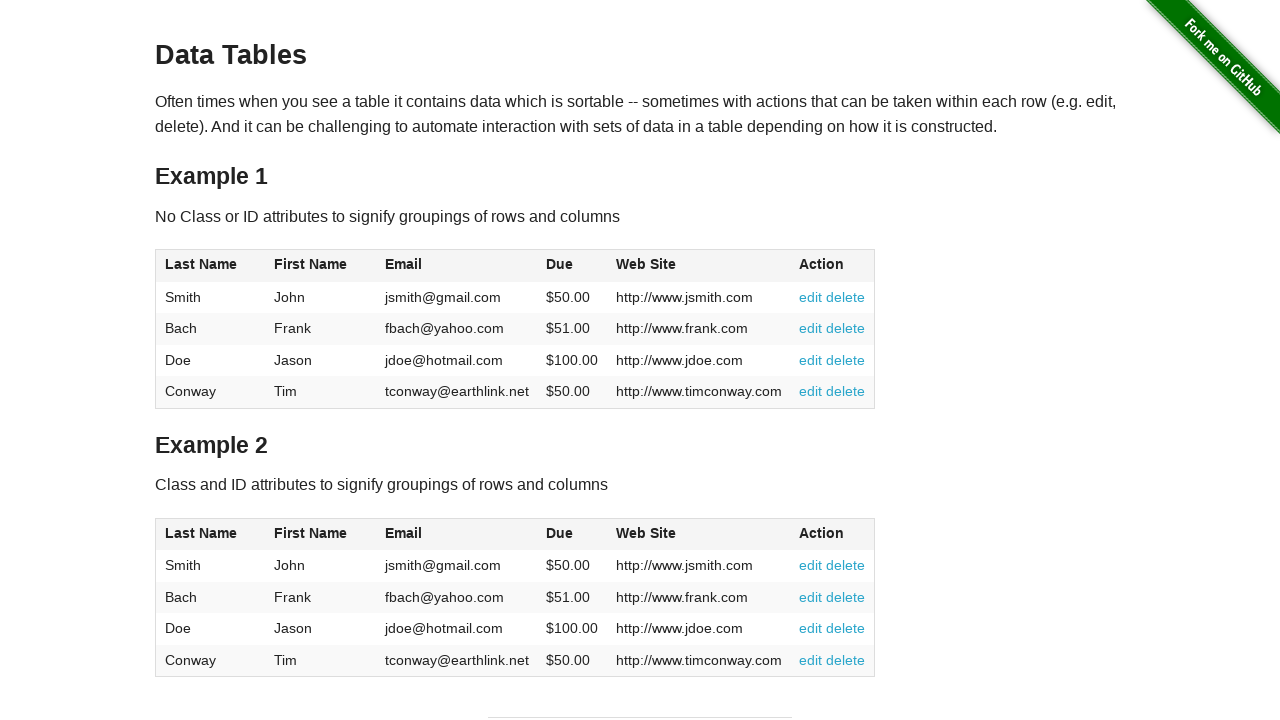

Clicked the Due column header to sort in ascending order at (572, 266) on #table1 thead tr th:nth-of-type(4)
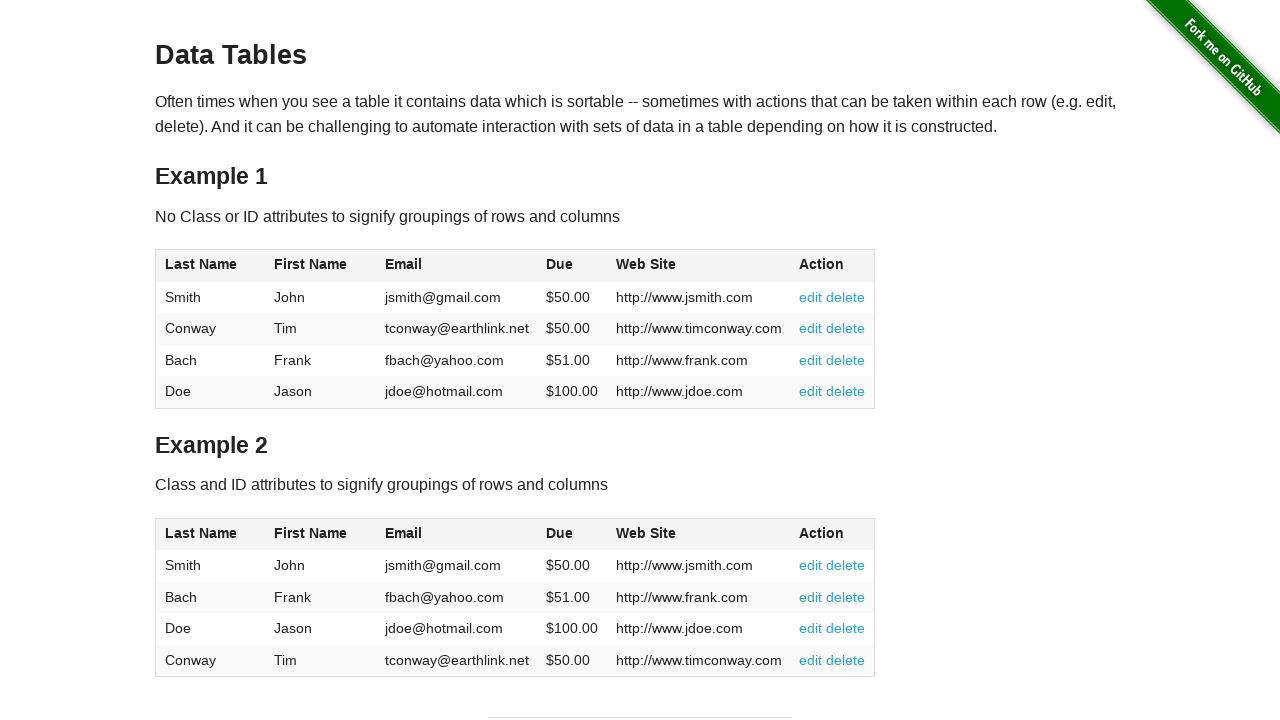

Due column elements loaded and verified to be present
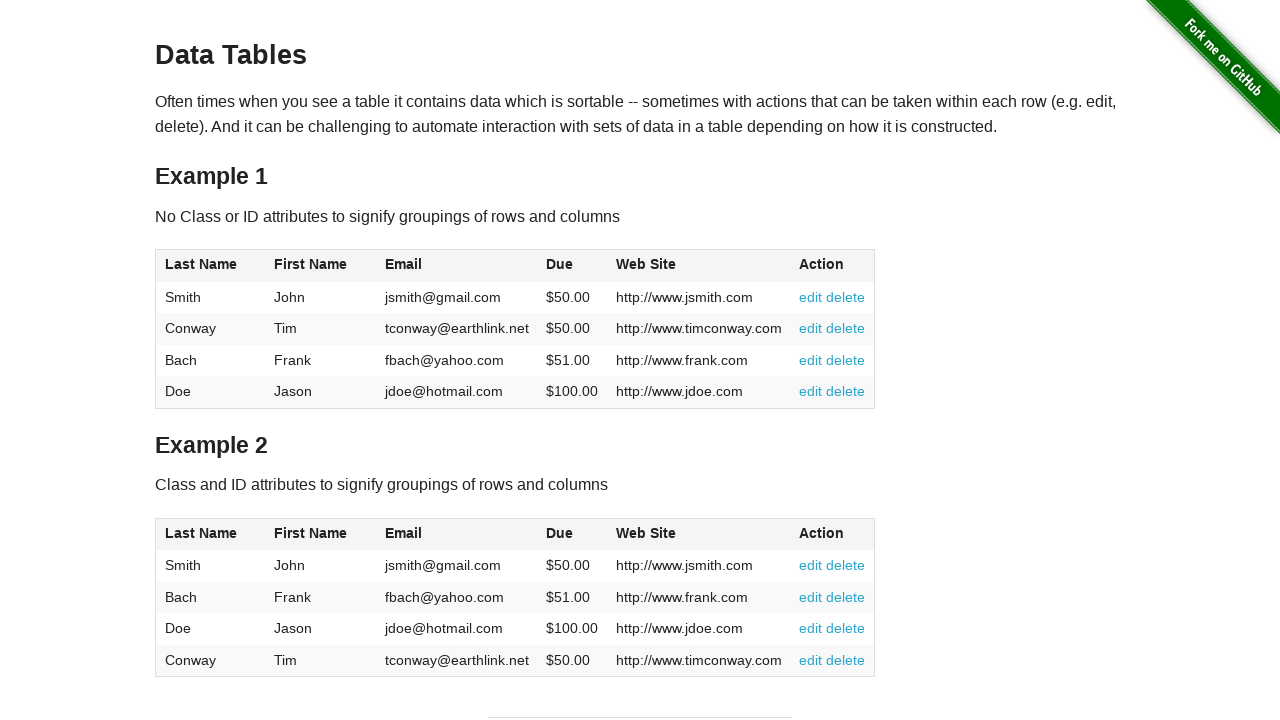

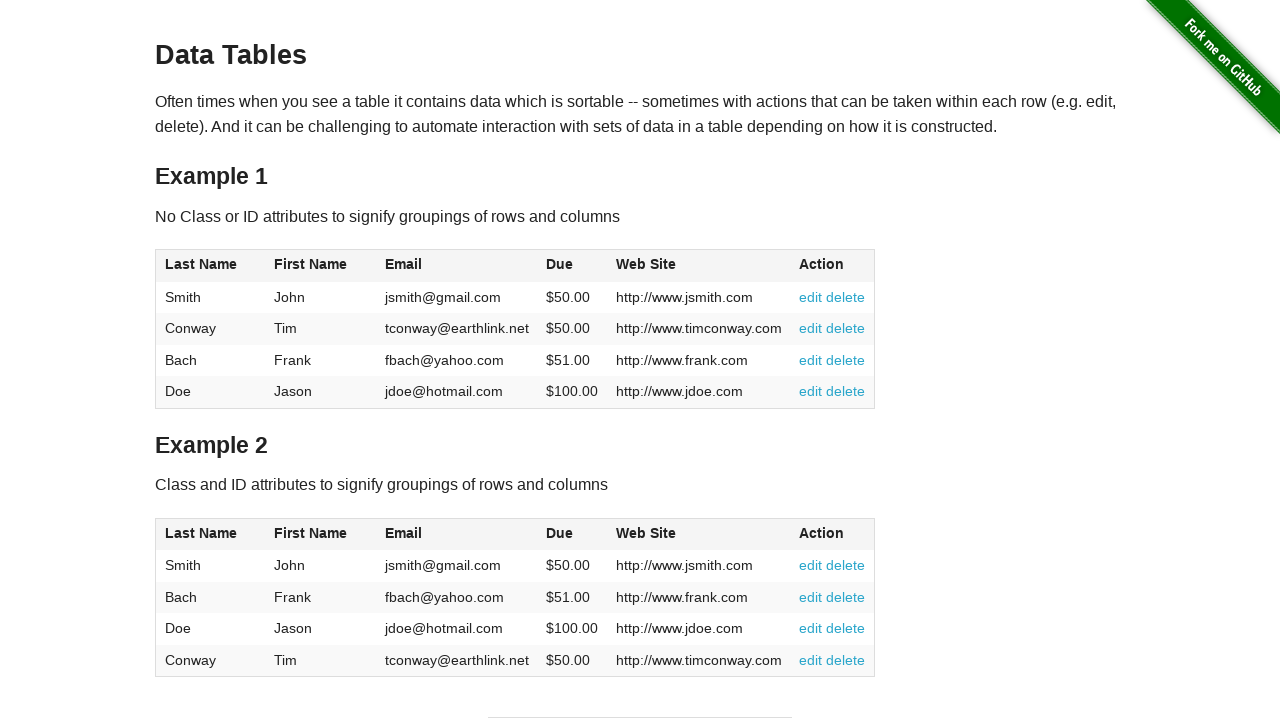